Tests editing a todo item by double-clicking, changing the text, and pressing Enter

Starting URL: https://demo.playwright.dev/todomvc

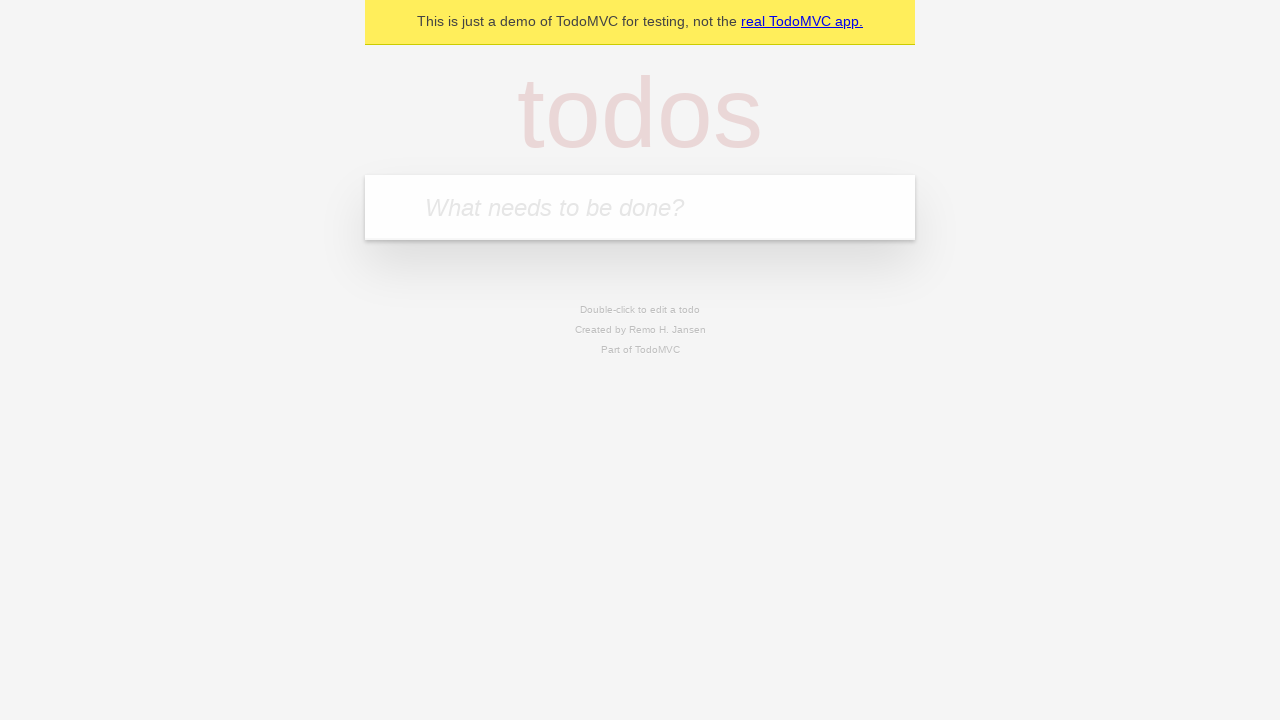

Filled todo input with 'buy some cheese' on internal:attr=[placeholder="What needs to be done?"i]
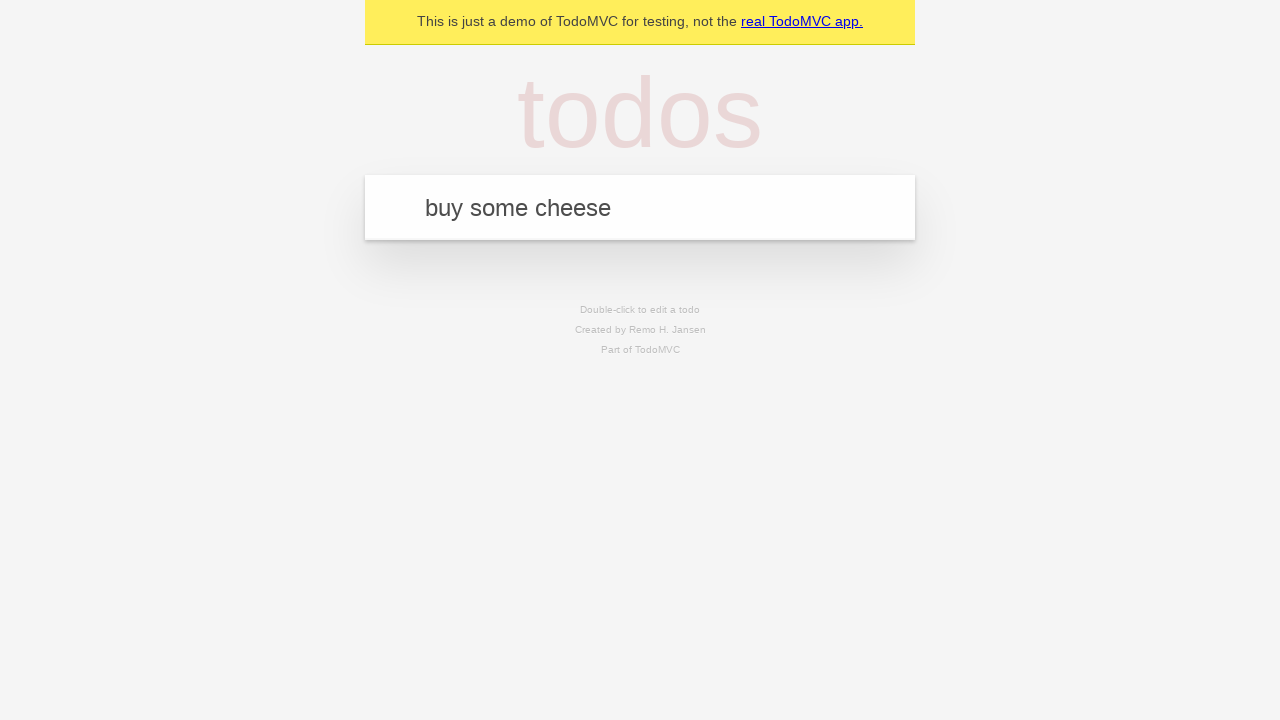

Pressed Enter to create todo 'buy some cheese' on internal:attr=[placeholder="What needs to be done?"i]
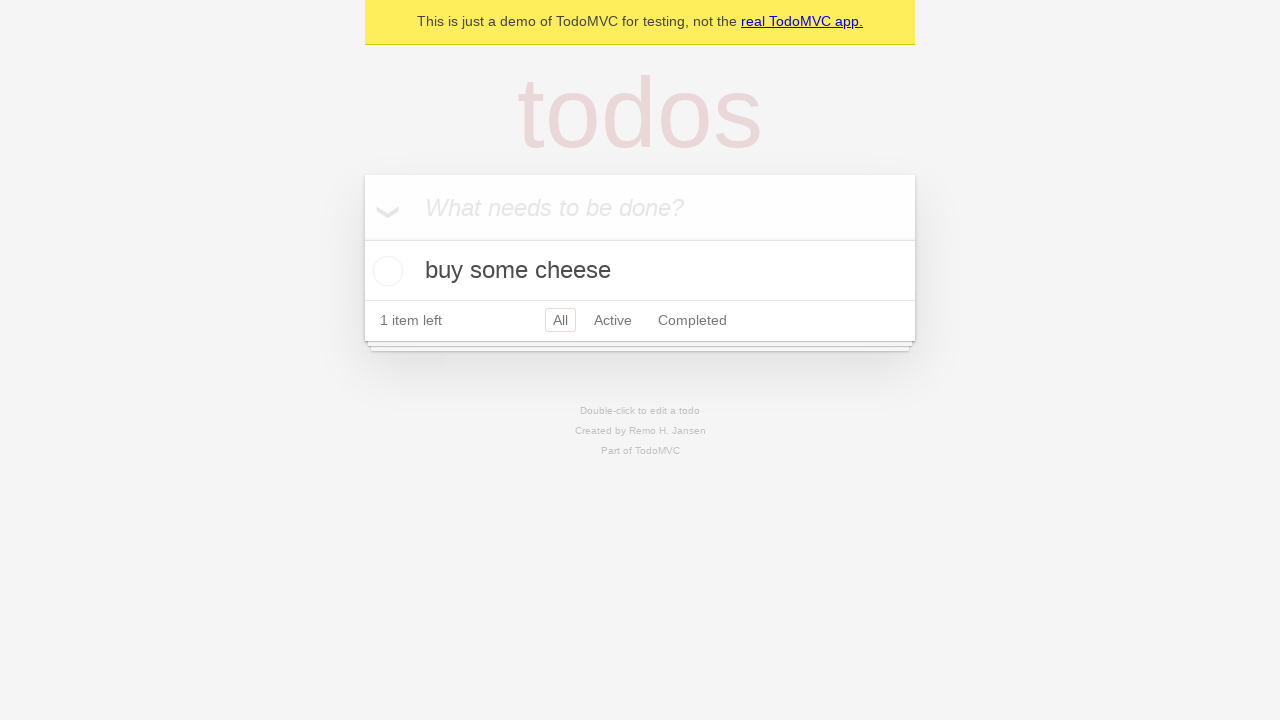

Filled todo input with 'feed the cat' on internal:attr=[placeholder="What needs to be done?"i]
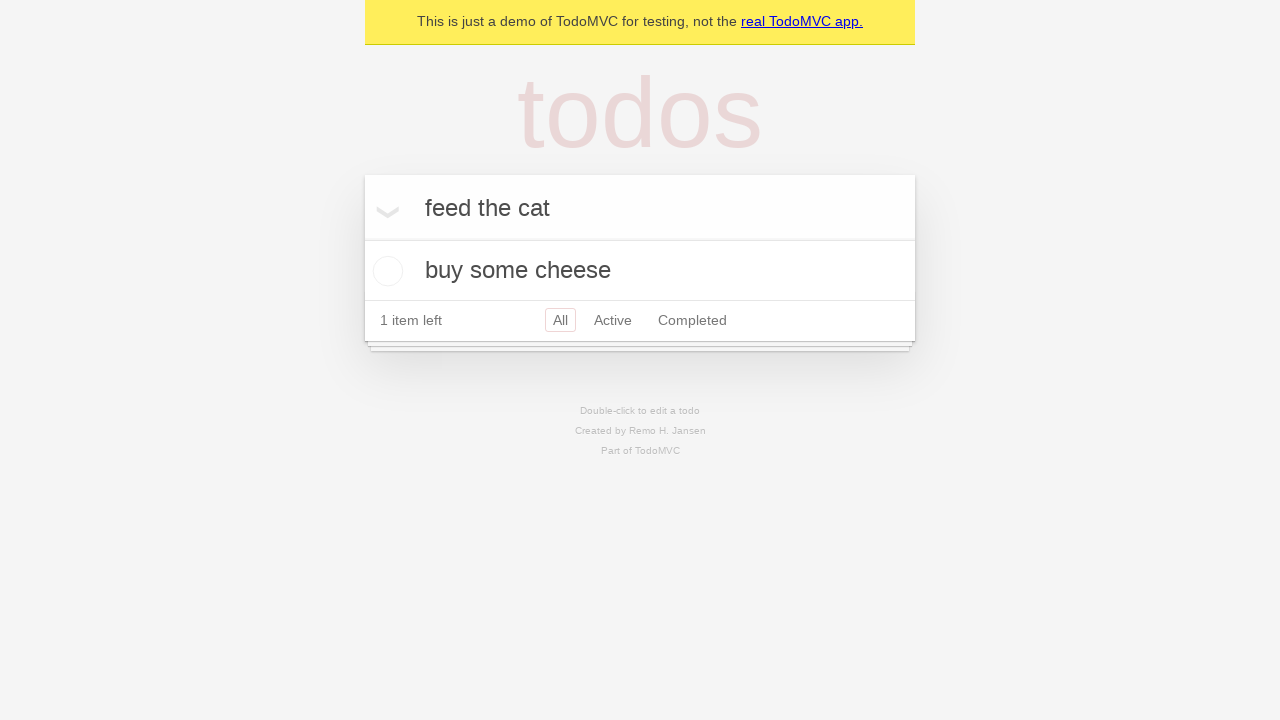

Pressed Enter to create todo 'feed the cat' on internal:attr=[placeholder="What needs to be done?"i]
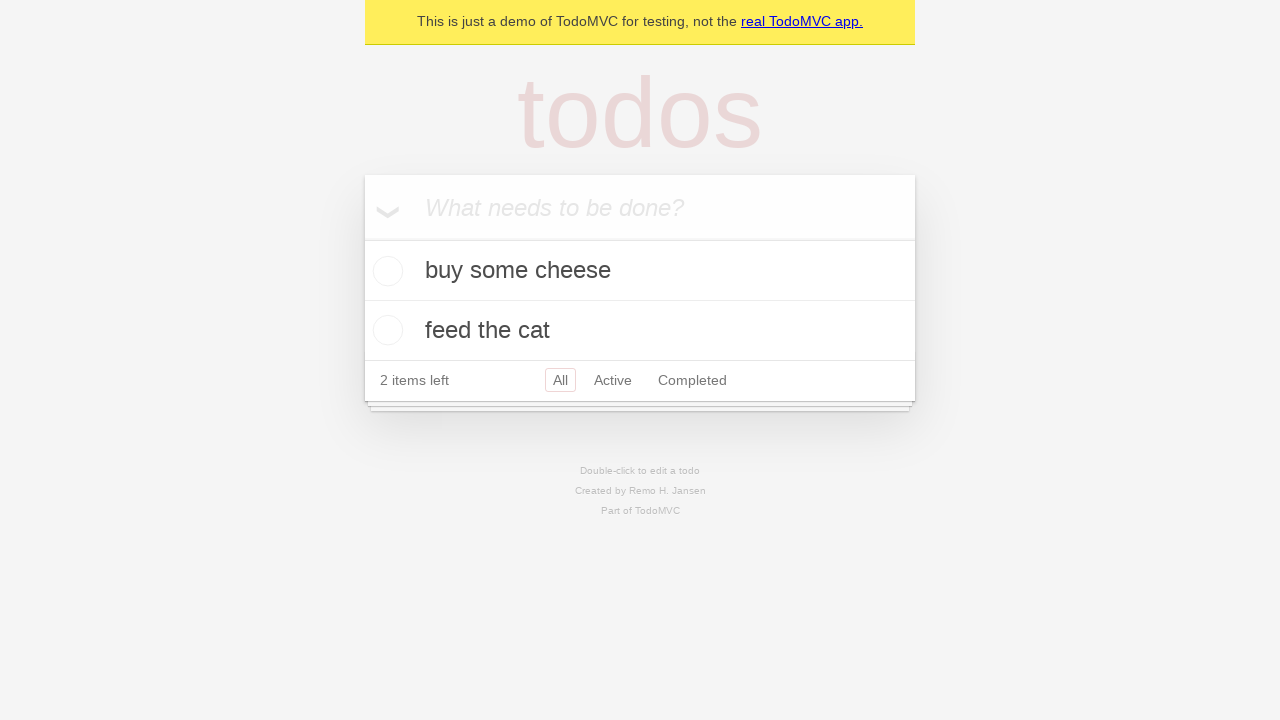

Filled todo input with 'book a doctors appointment' on internal:attr=[placeholder="What needs to be done?"i]
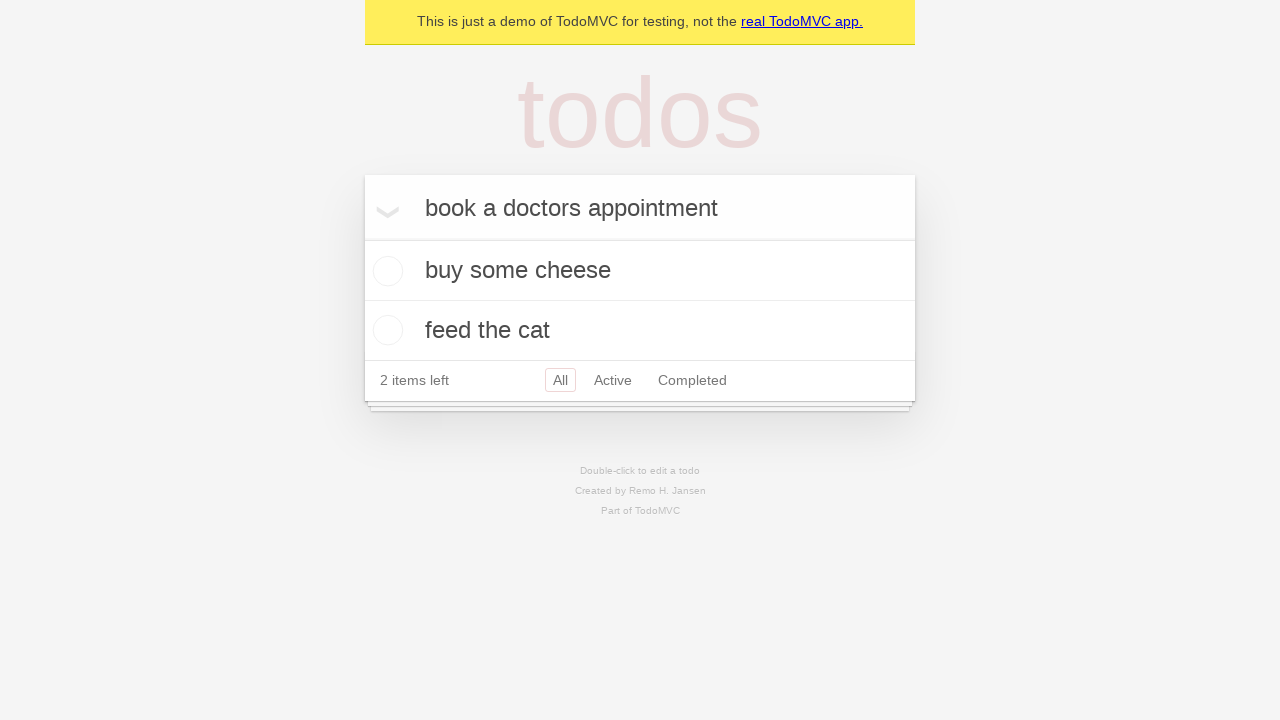

Pressed Enter to create todo 'book a doctors appointment' on internal:attr=[placeholder="What needs to be done?"i]
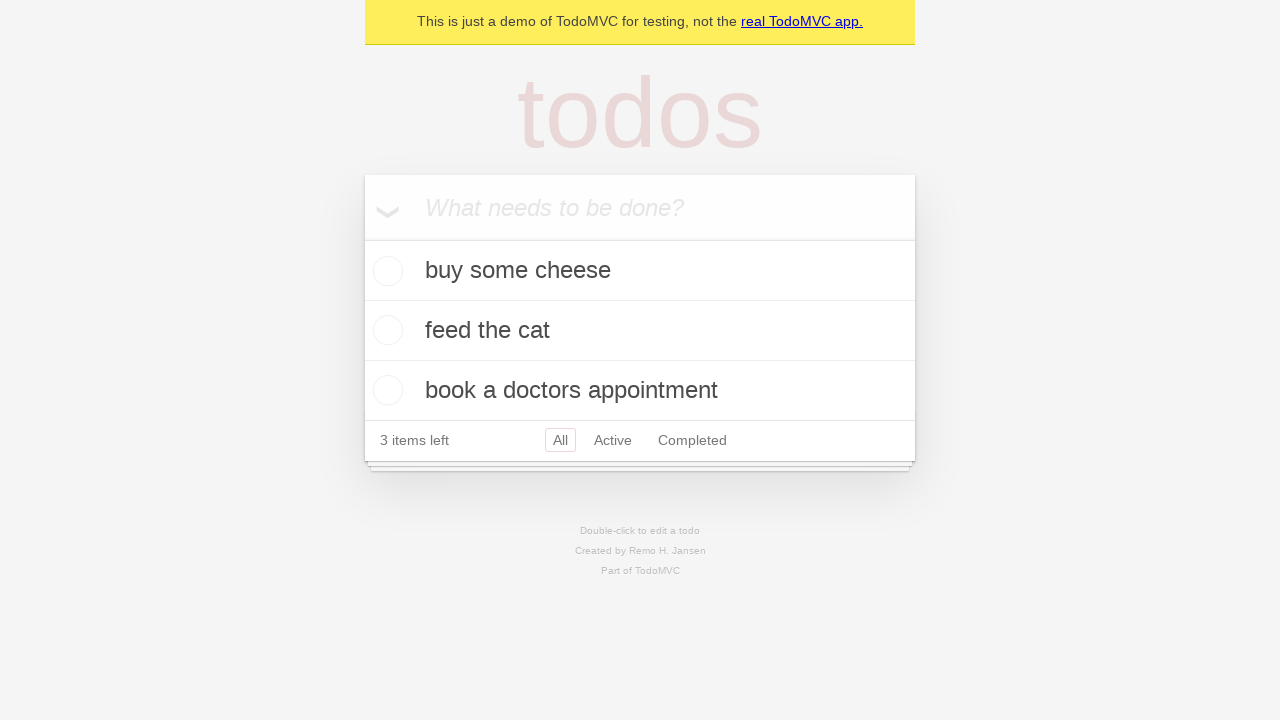

Double-clicked second todo item to enter edit mode at (640, 331) on internal:testid=[data-testid="todo-item"s] >> nth=1
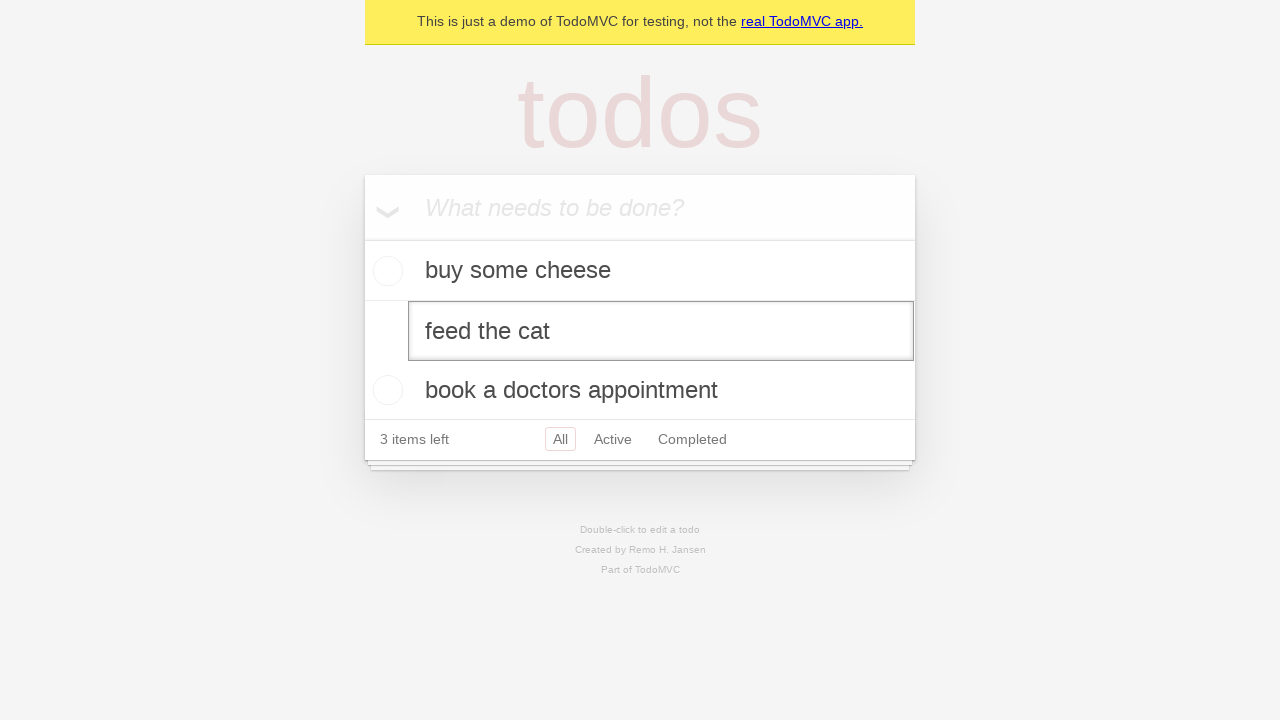

Filled edit box with new text 'buy some sausages' on internal:testid=[data-testid="todo-item"s] >> nth=1 >> internal:role=textbox[nam
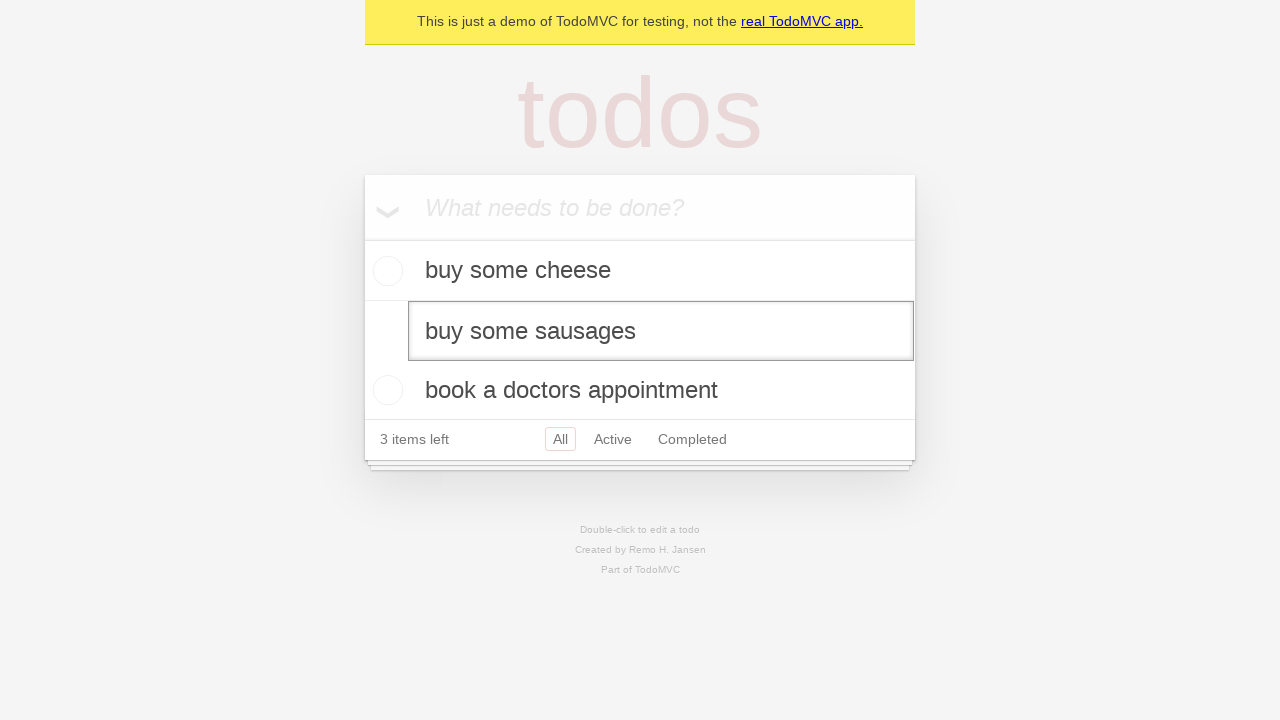

Pressed Enter to confirm edit and save changes on internal:testid=[data-testid="todo-item"s] >> nth=1 >> internal:role=textbox[nam
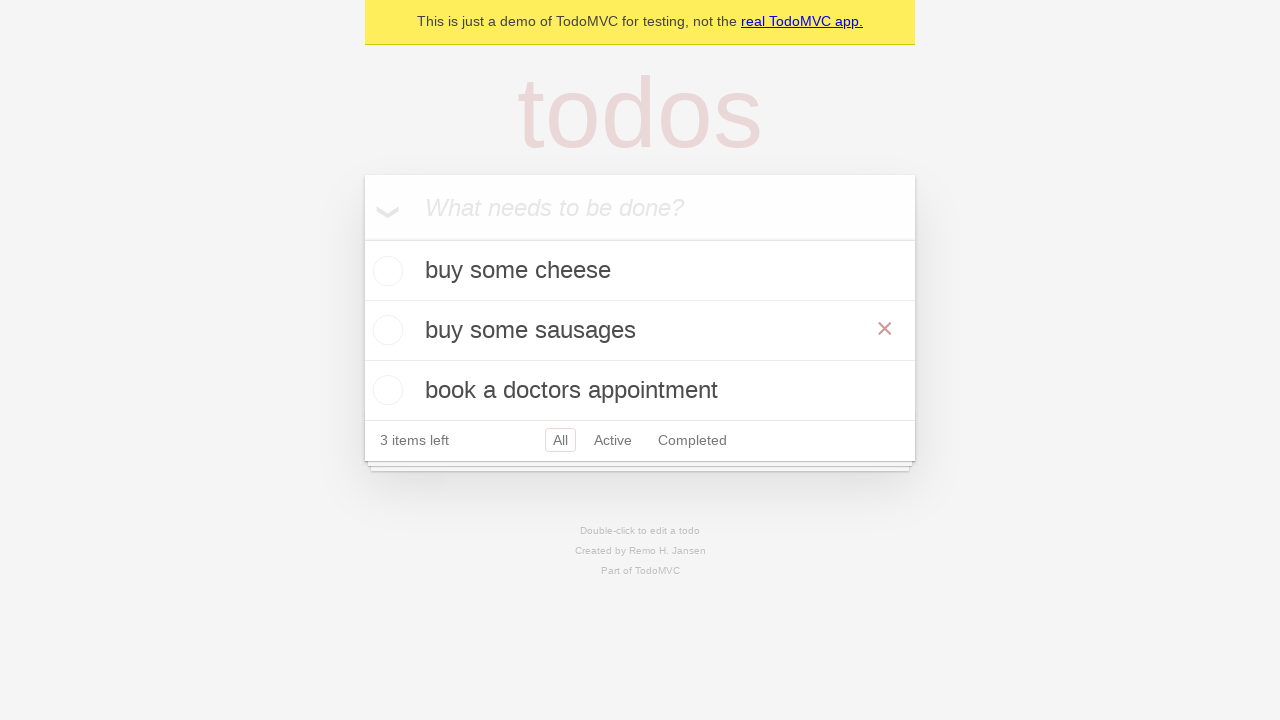

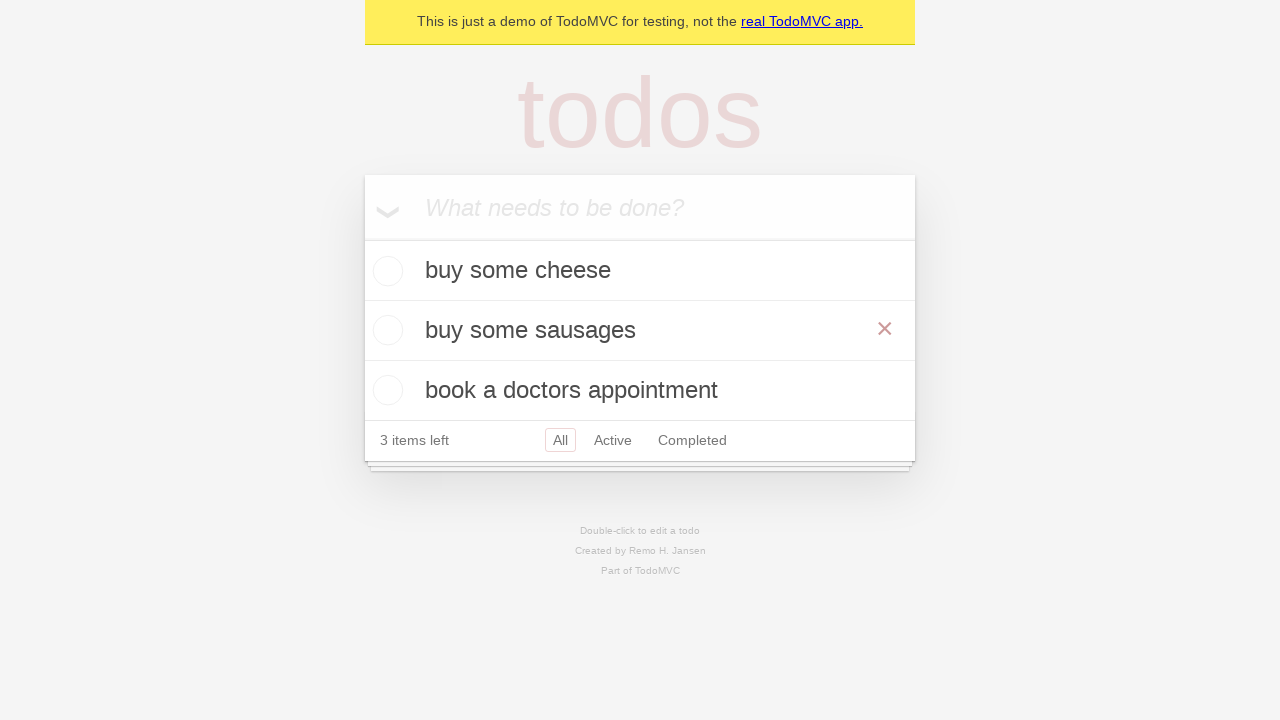